Basic Selenium test that navigates to OrangeHRM login page and verifies the page loads by checking the title is present

Starting URL: https://opensource-demo.orangehrmlive.com/web/index.php/auth/login

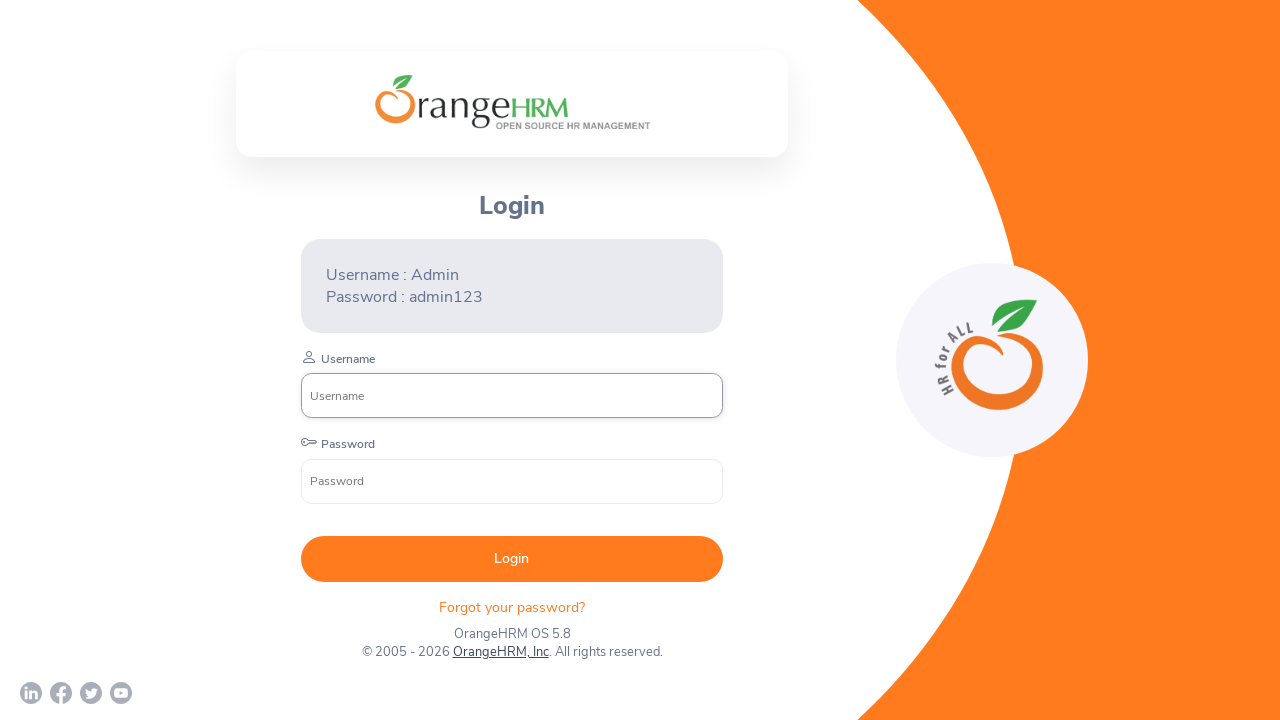

Navigated to OrangeHRM login page
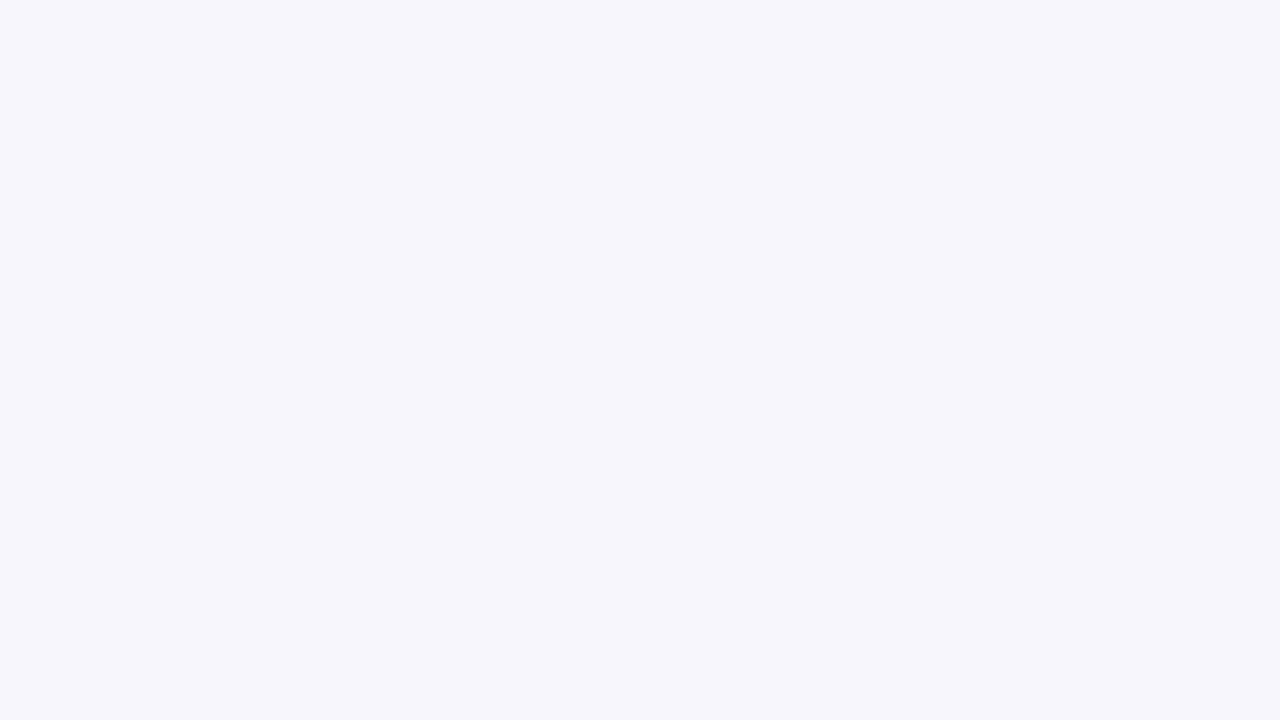

Page DOM content loaded
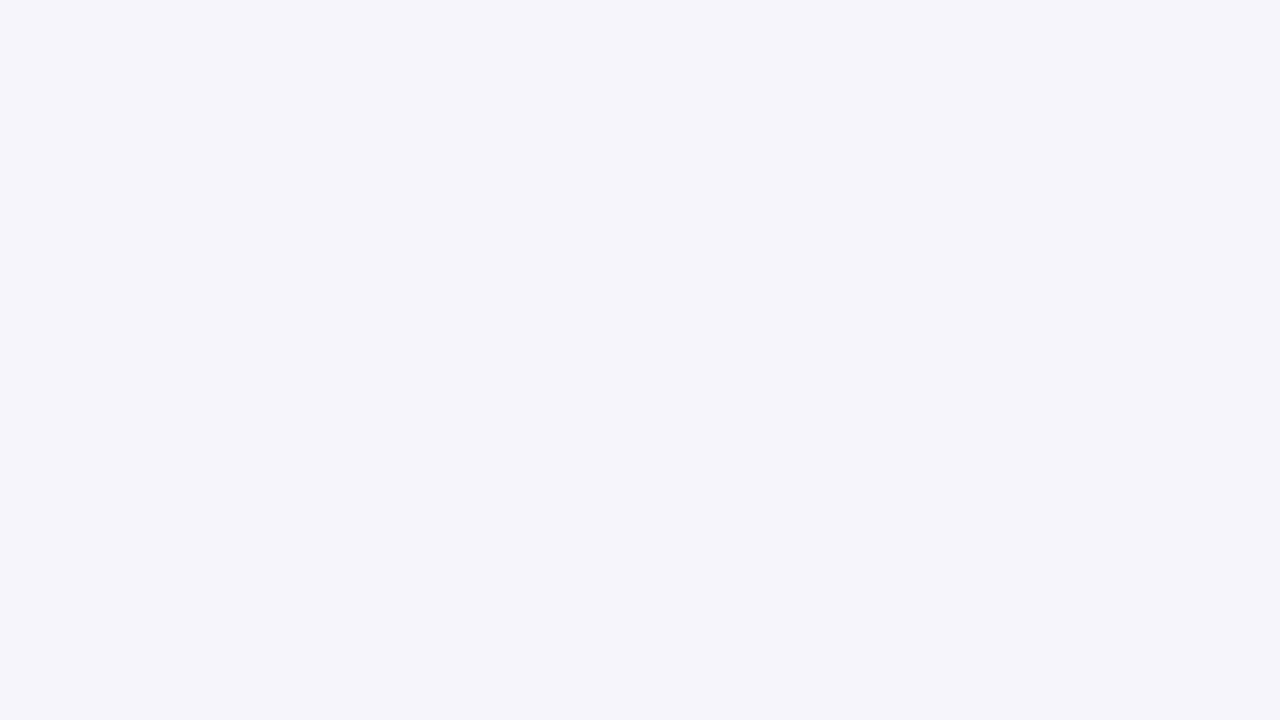

Username input field is visible on login form
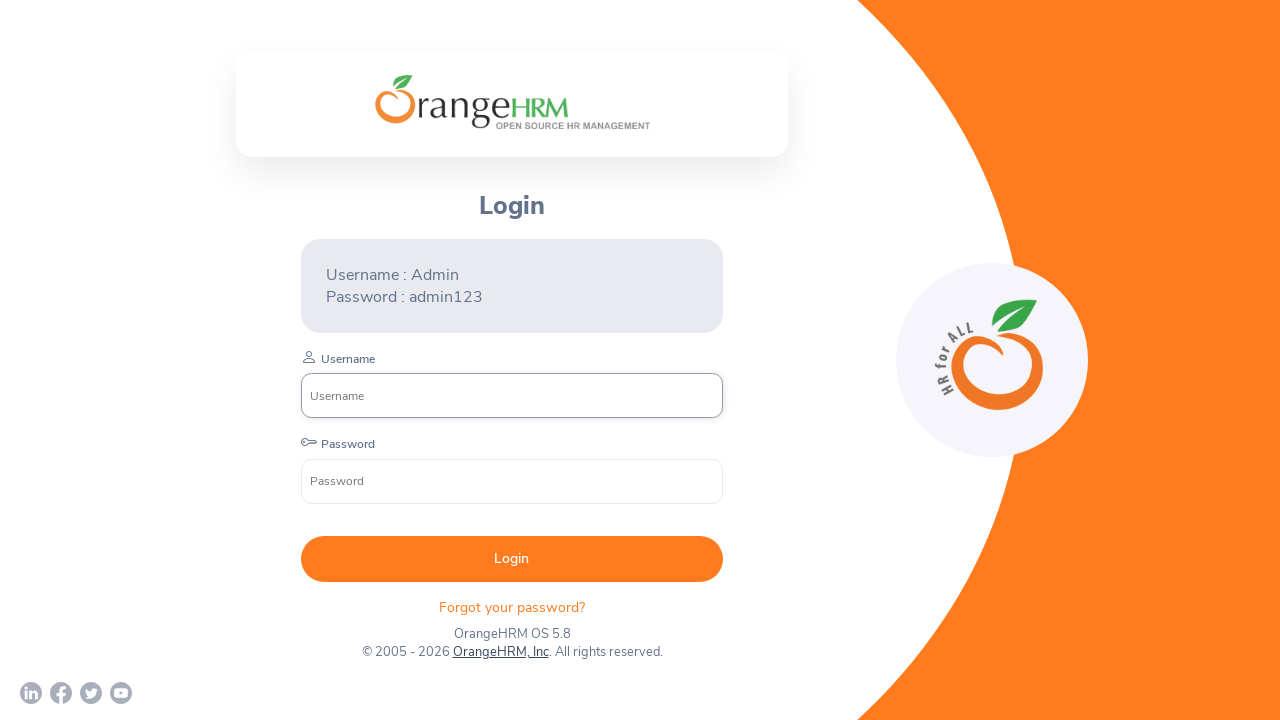

Retrieved page title: OrangeHRM
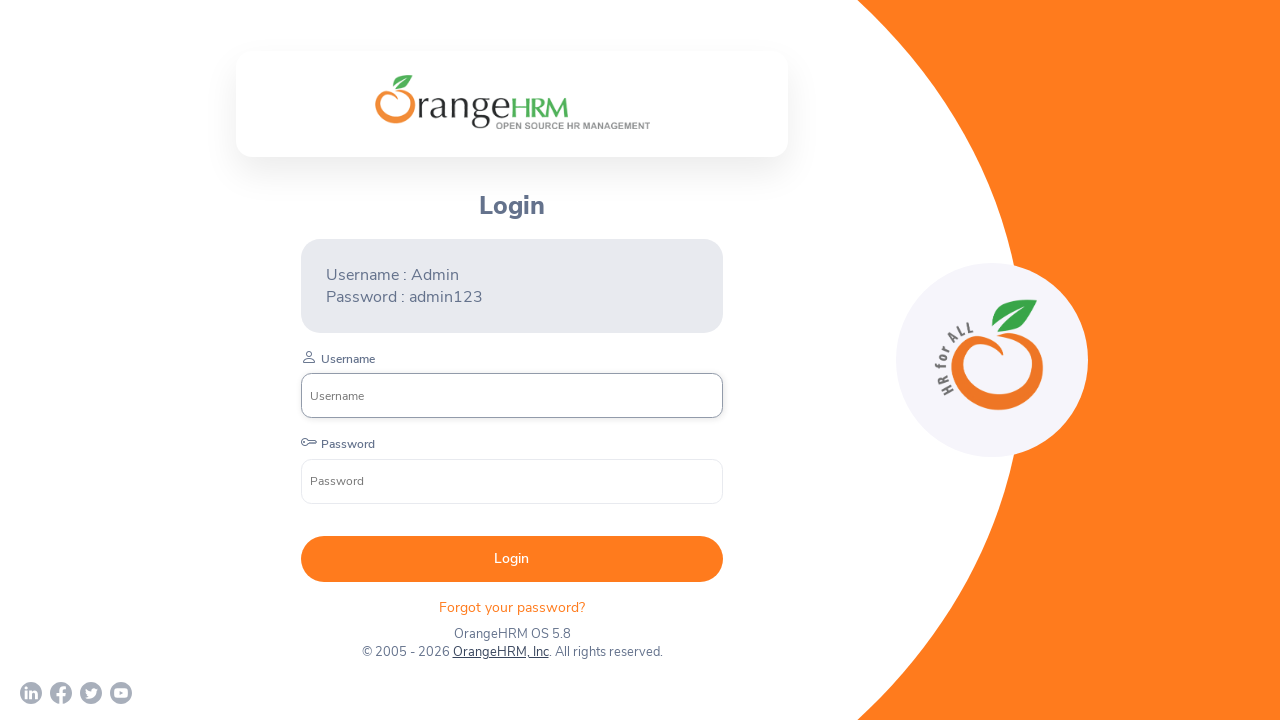

Verified that page title is present and not empty
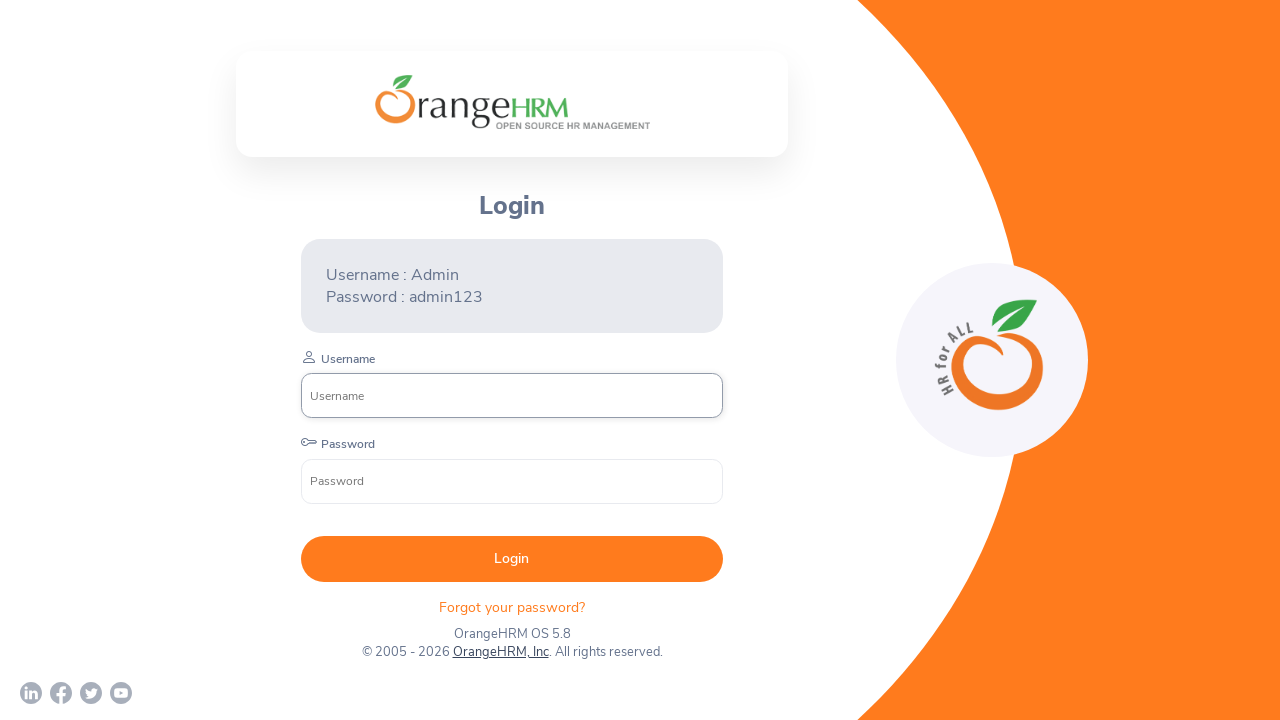

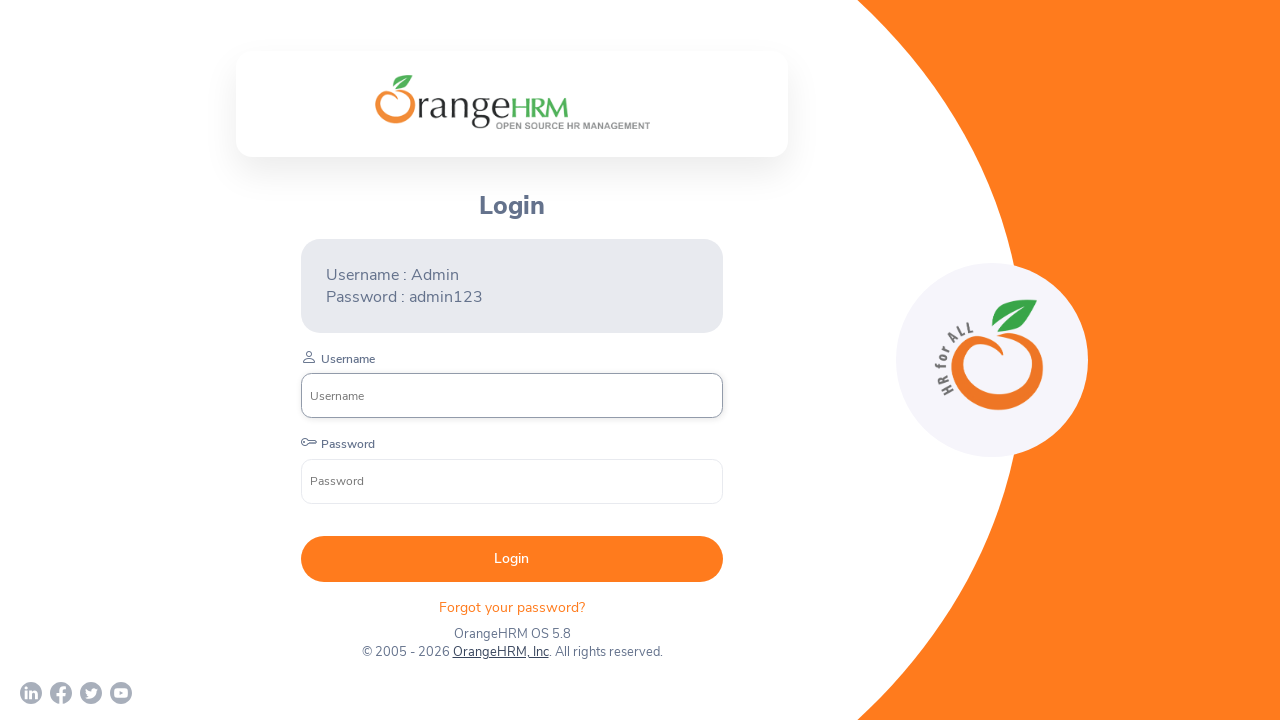